Tests JavaScript alert handling by entering a name in an input field, clicking a button to trigger an alert, and accepting the alert dialog.

Starting URL: https://rahulshettyacademy.com/AutomationPractice/

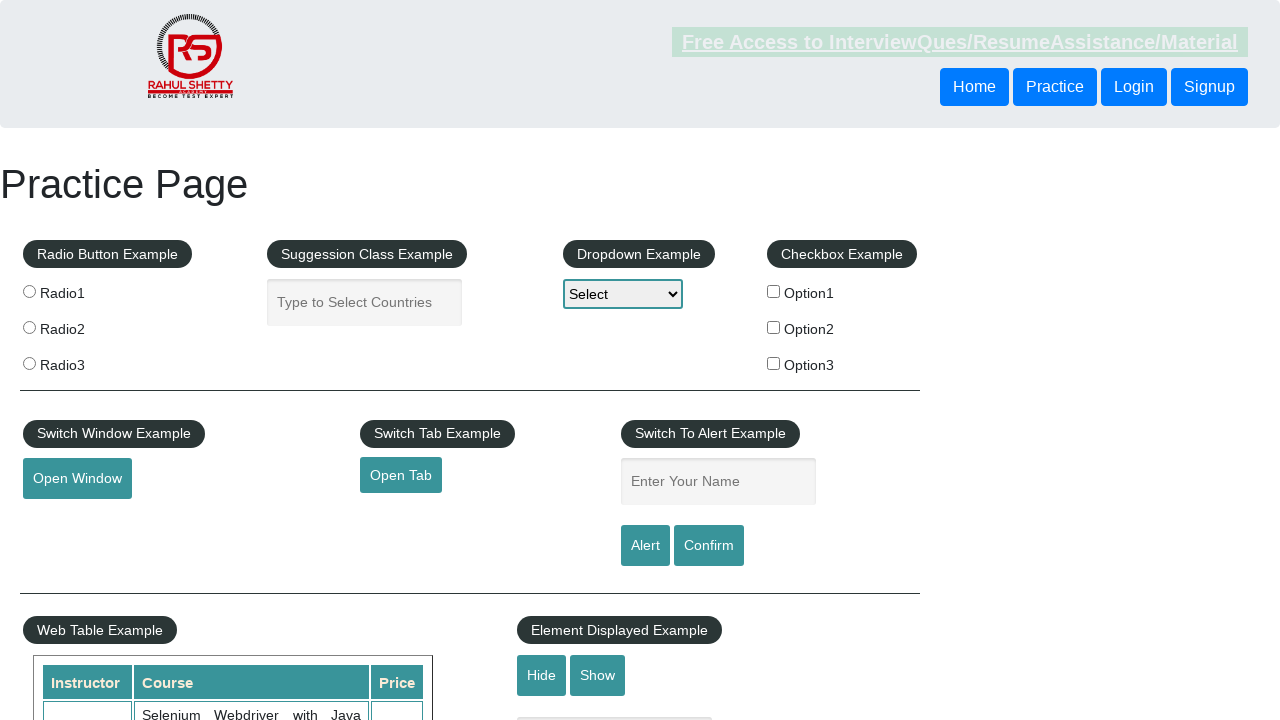

Set up dialog handler to accept alerts
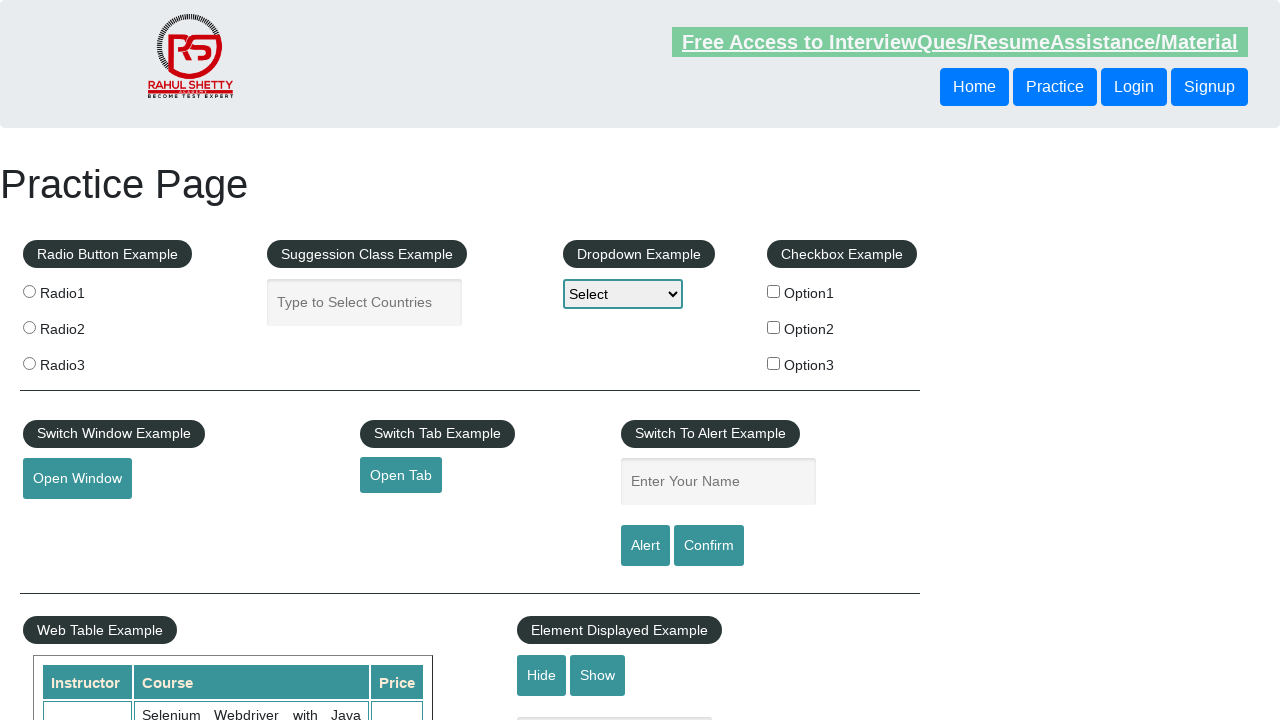

Filled name input field with 'Swasti' on #name
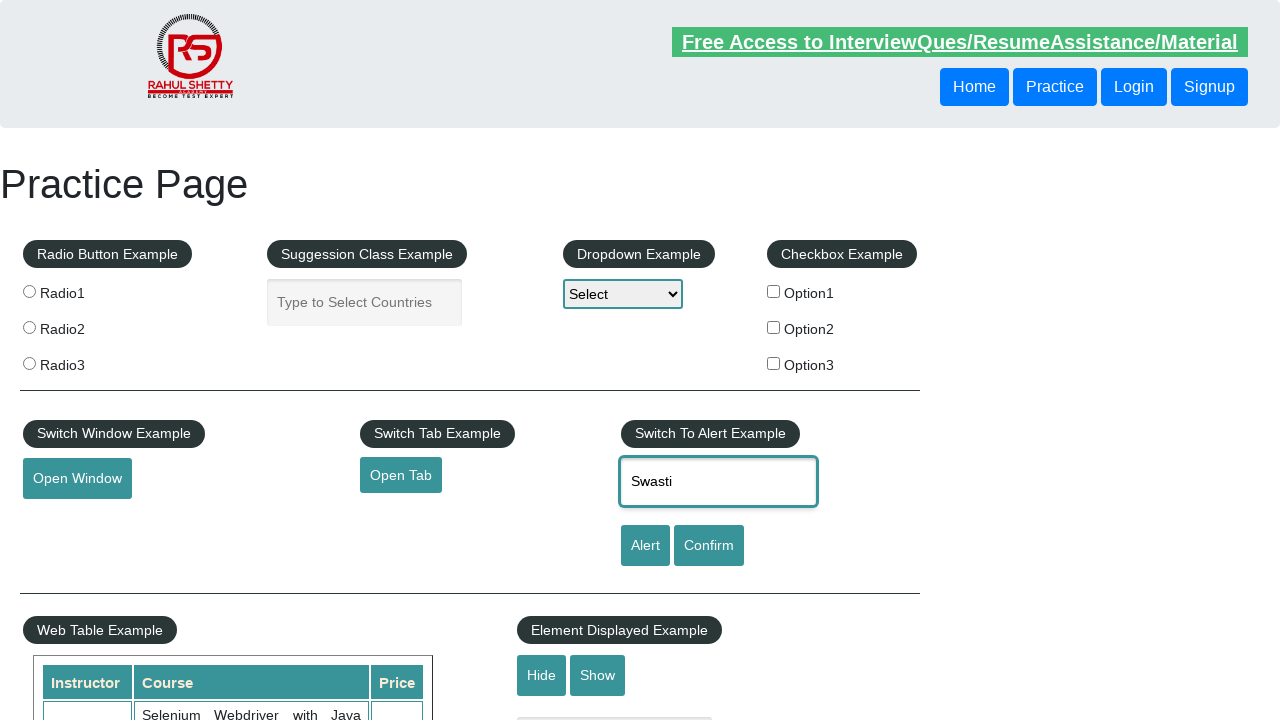

Clicked alert button to trigger JavaScript alert at (645, 546) on #alertbtn
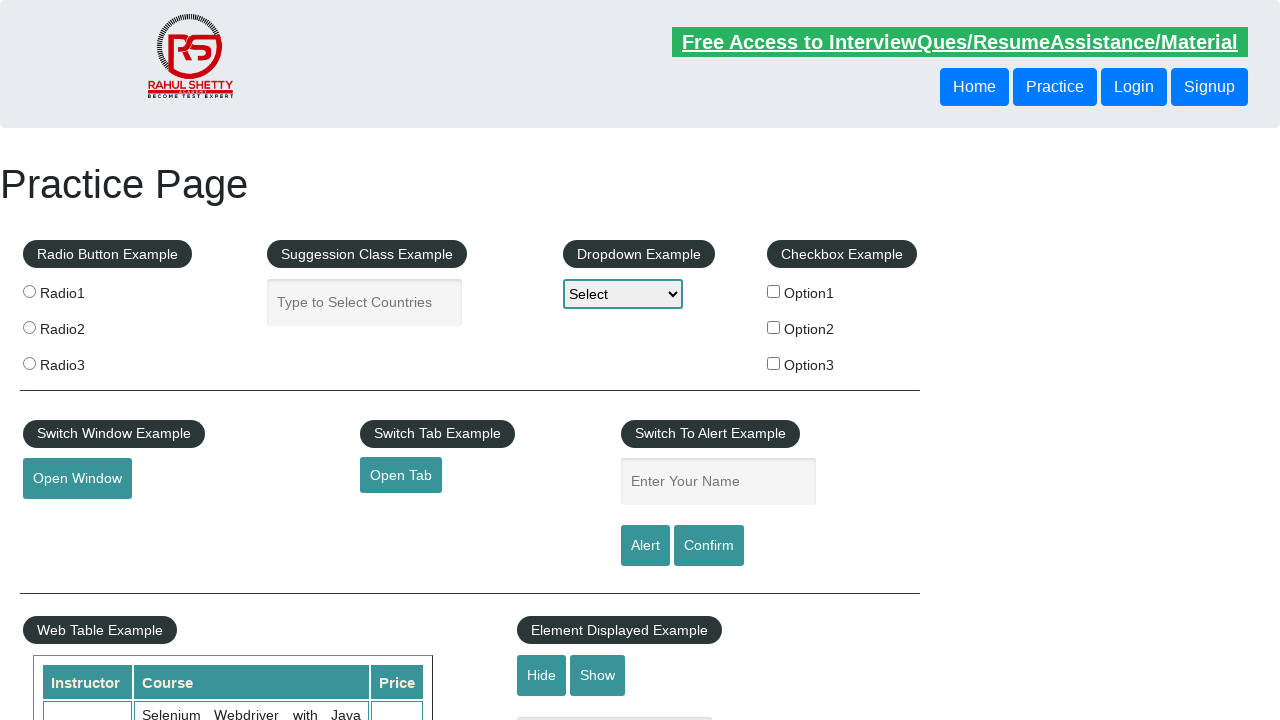

Alert dialog was processed and accepted
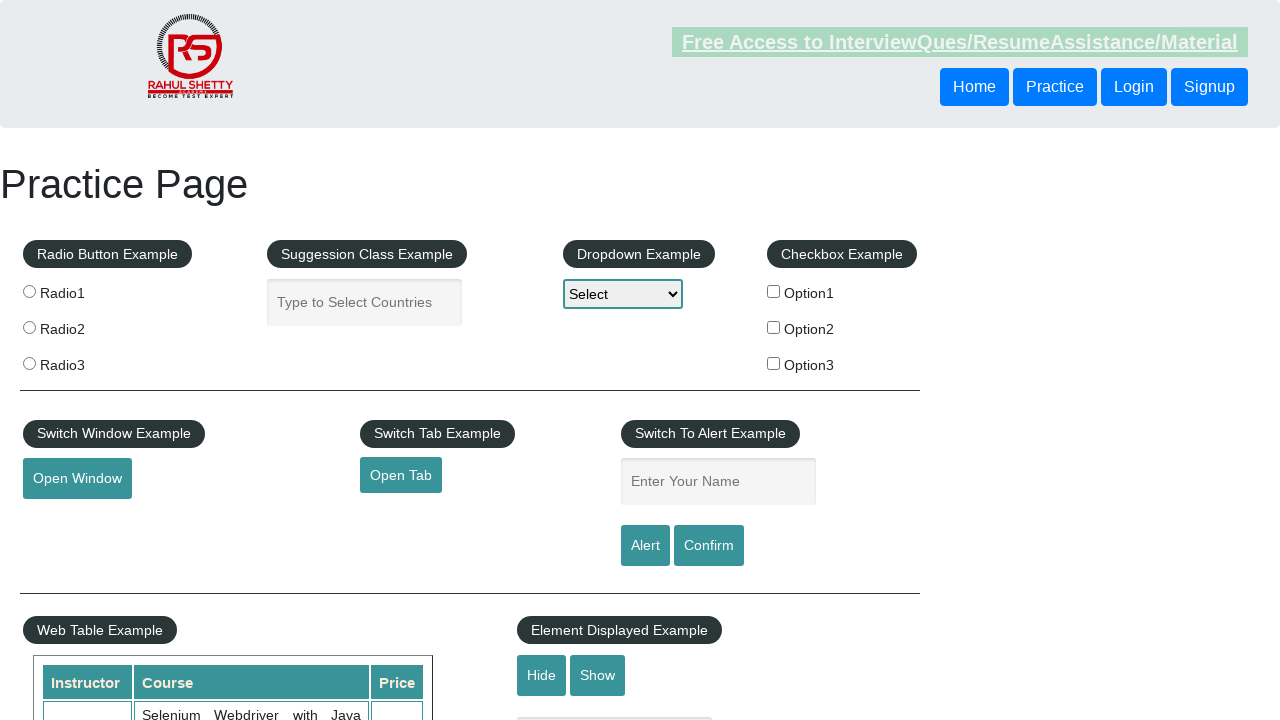

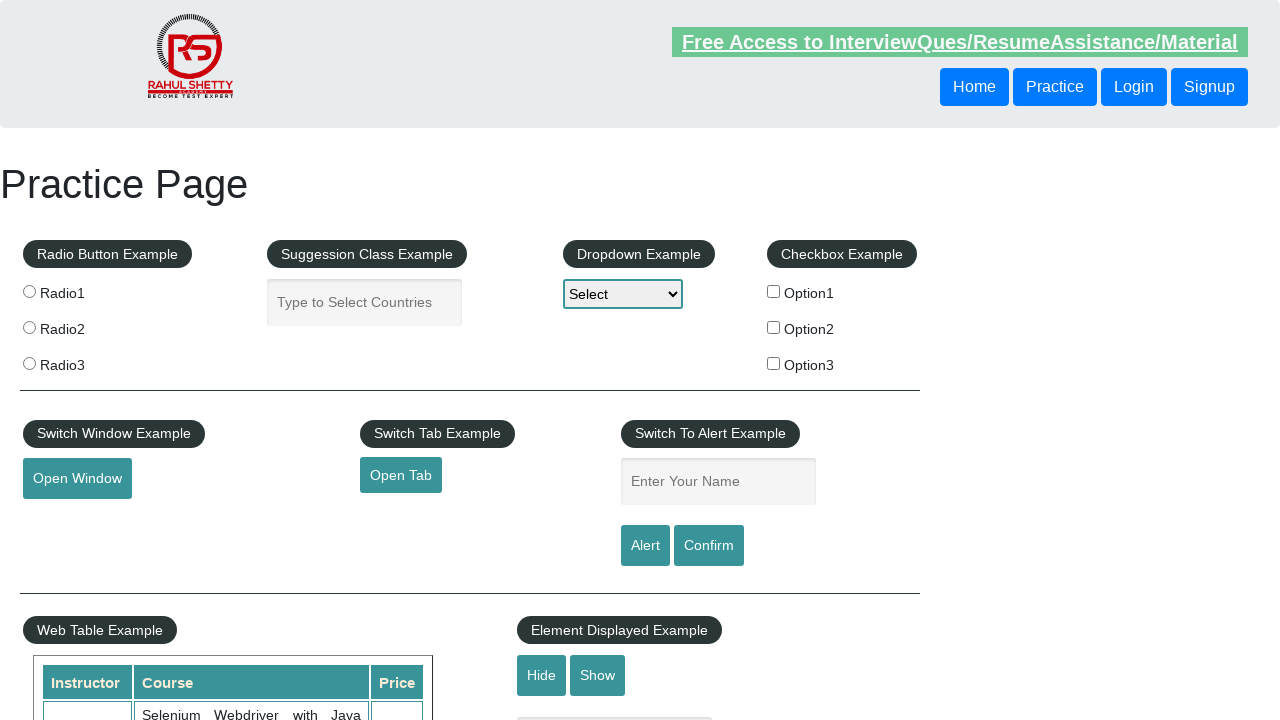